Tests window/tab handling functionality by navigating through different tabs, opening new windows via buttons, and switching between multiple browser windows

Starting URL: https://demo.automationtesting.in/Alerts.html

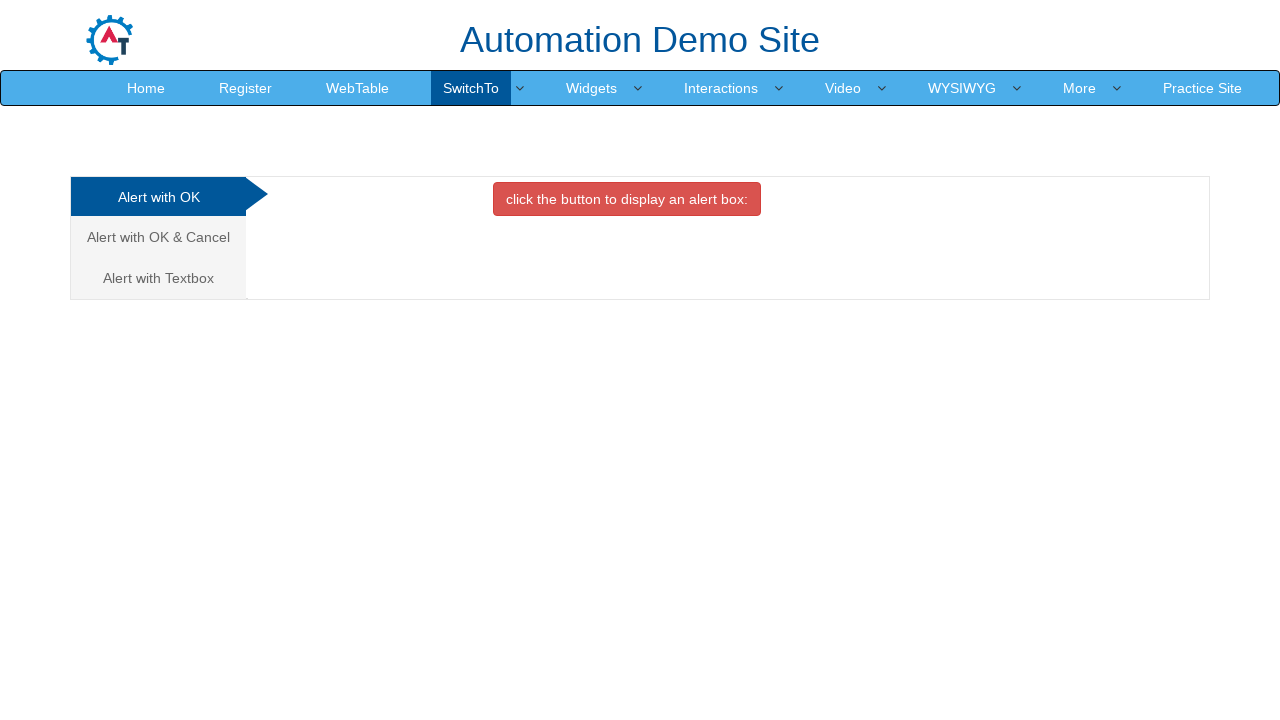

Clicked Switch To dropdown menu at (478, 88) on //*[@id="header"]/nav/div/div[2]/ul/li[4]
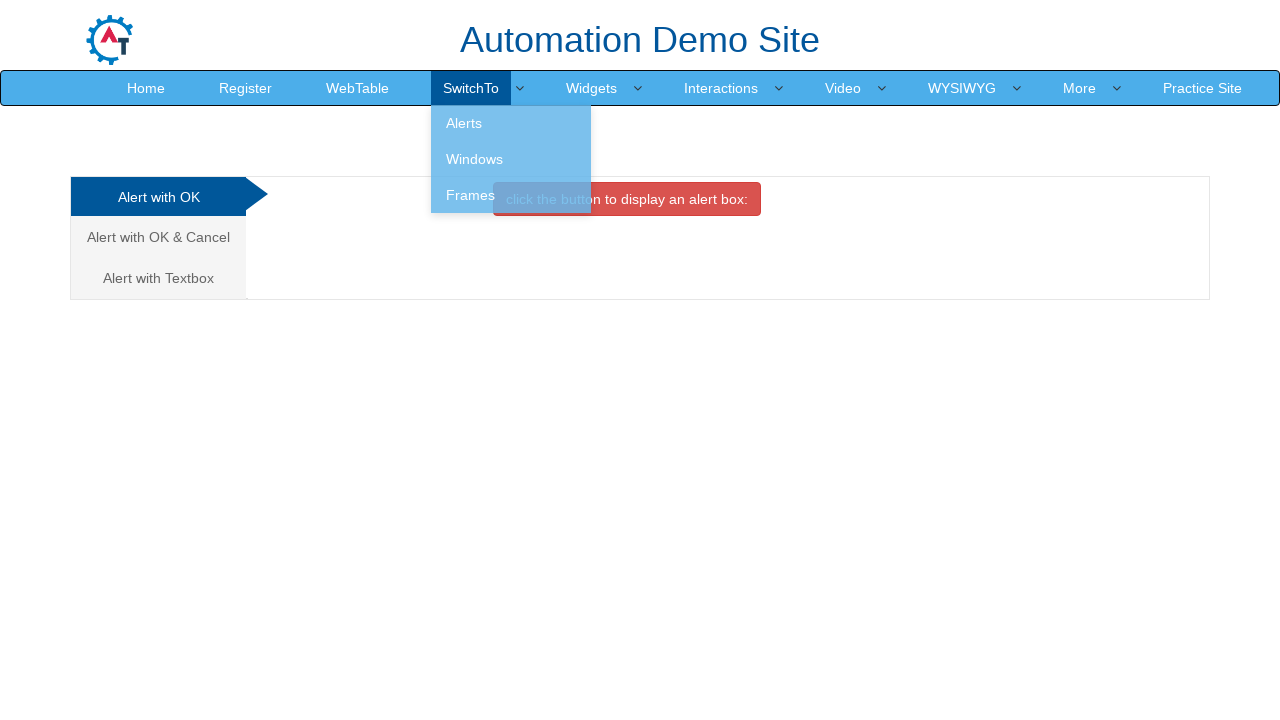

Clicked Windows option from dropdown menu at (511, 159) on //*[@id="header"]/nav/div/div[2]/ul/li[4]/ul/li[2]/a
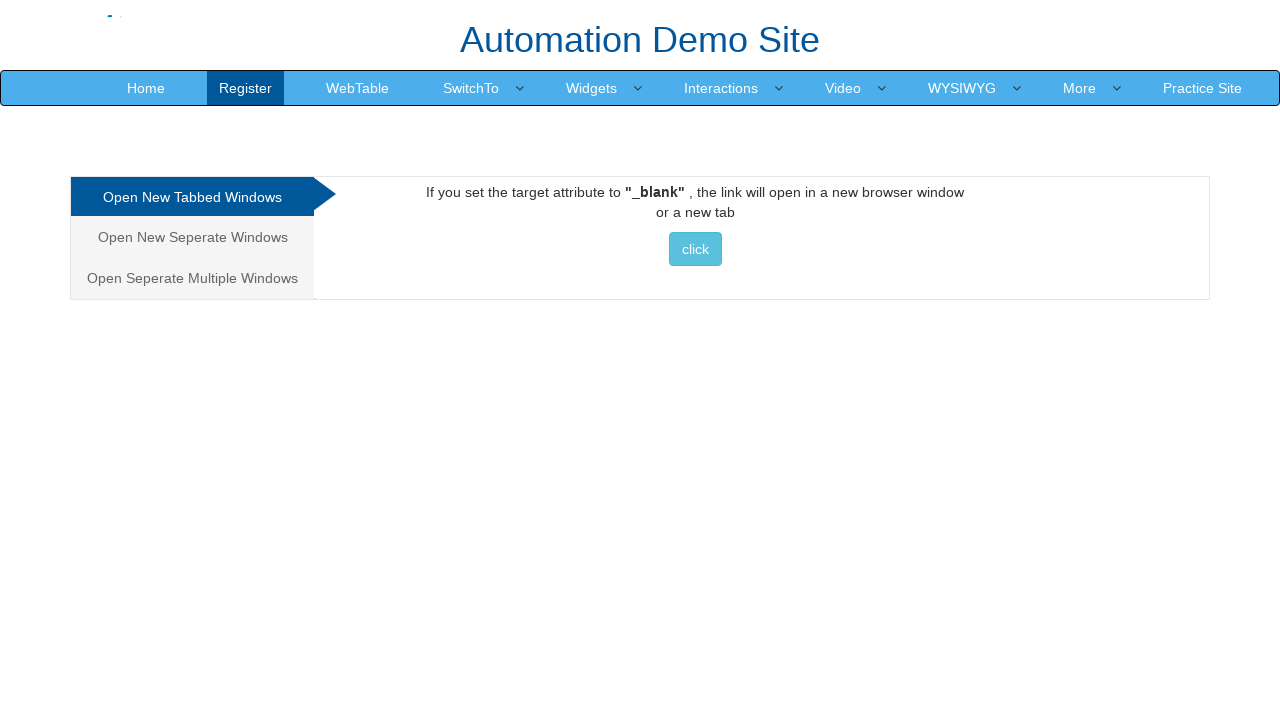

Clicked button to open new window in first tab at (695, 249) on //*[@id="Tabbed"]/a/button
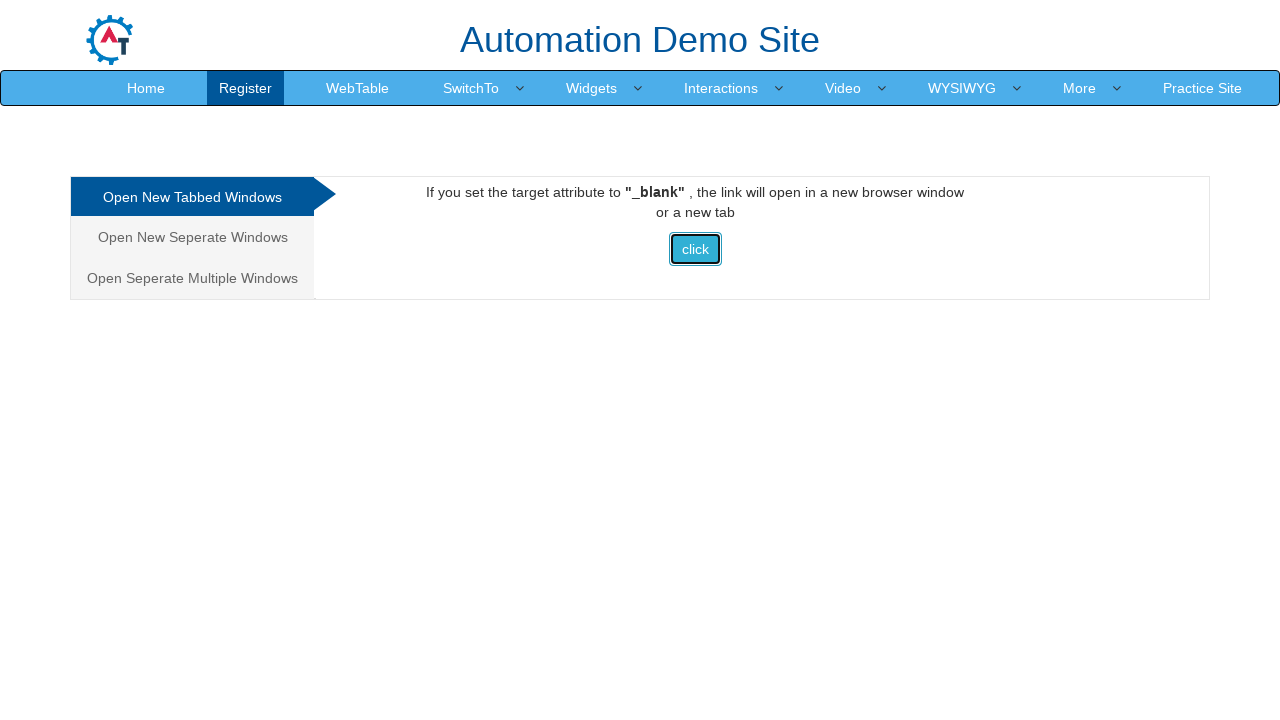

Closed the new window from first tab
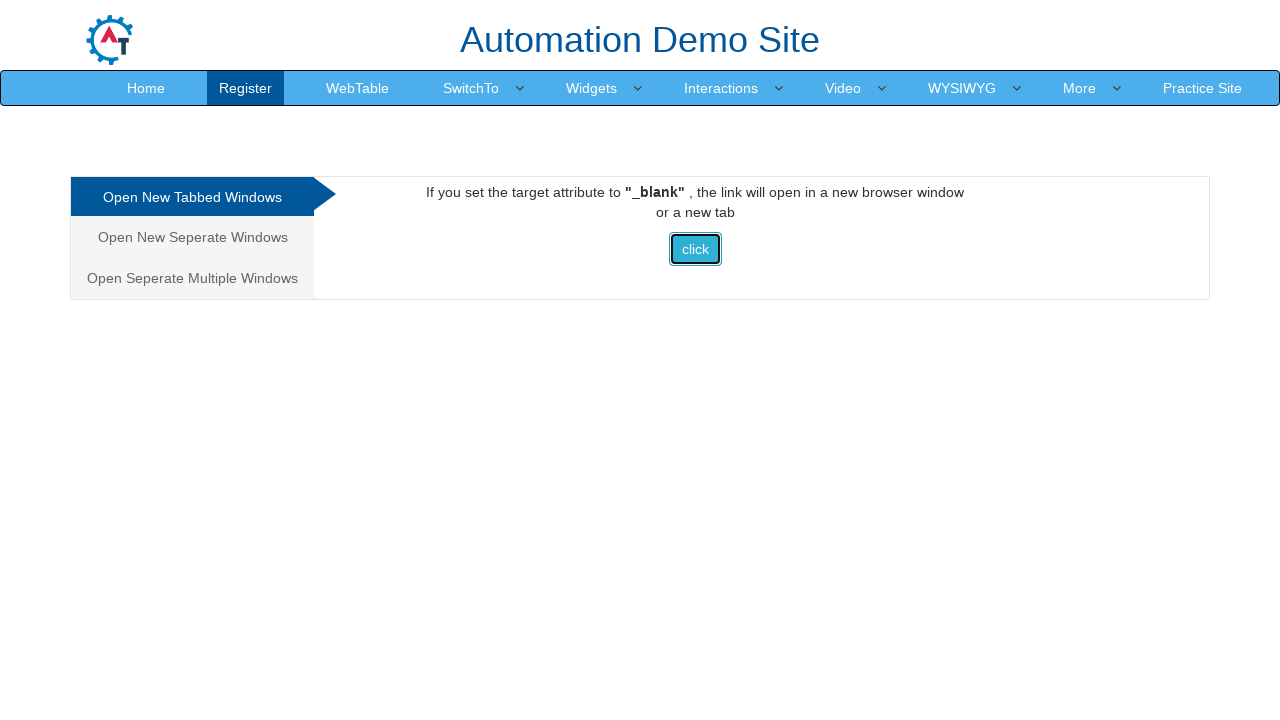

Clicked on second tab at (192, 237) on xpath=/html/body/div[1]/div/div/div/div[1]/ul/li[2]/a
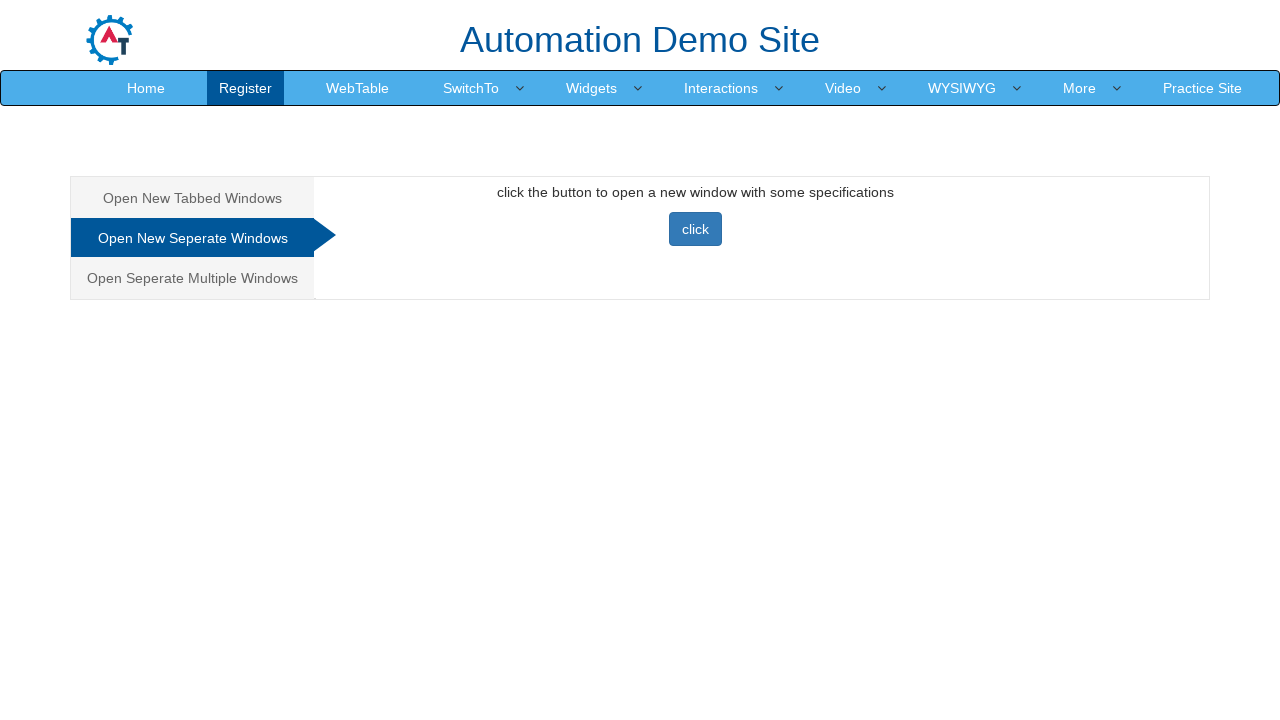

Clicked button to open separate window in second tab at (695, 229) on //*[@id="Seperate"]/button
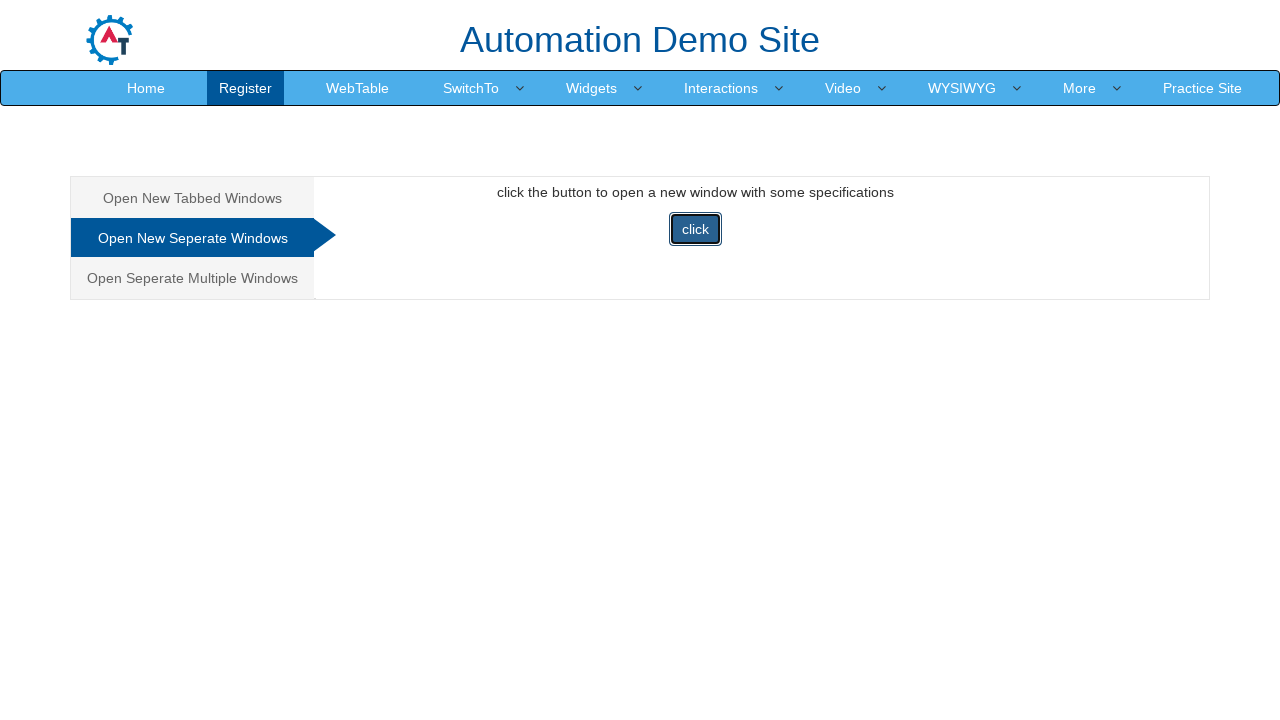

Closed the separate window from second tab
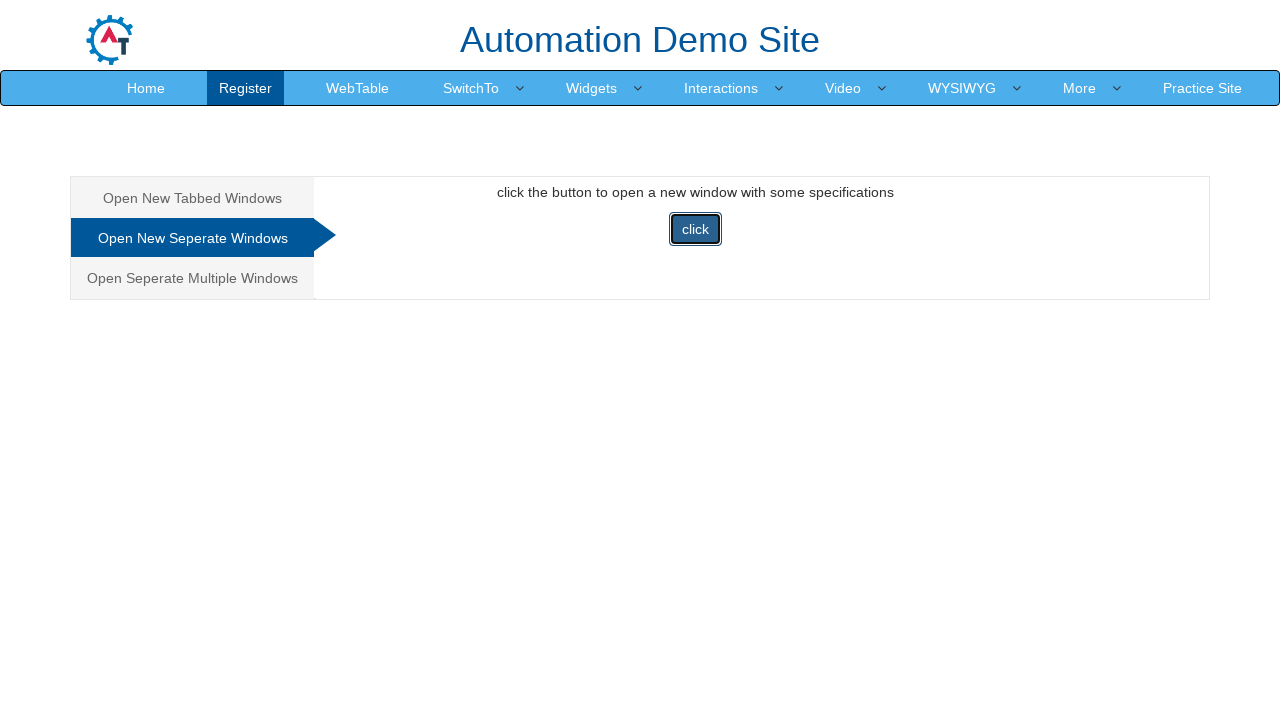

Clicked on third tab at (192, 278) on xpath=/html/body/div[1]/div/div/div/div[1]/ul/li[3]/a
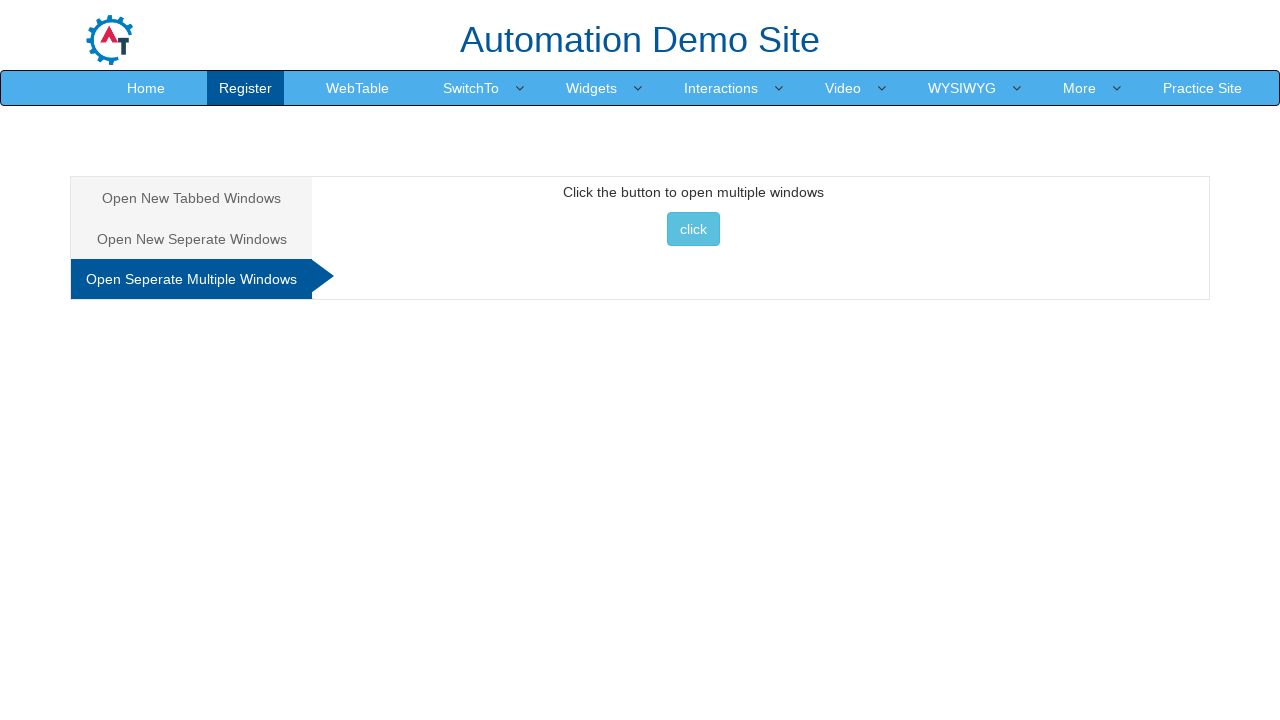

Clicked button to open multiple windows in third tab at (693, 229) on //*[@id="Multiple"]/button
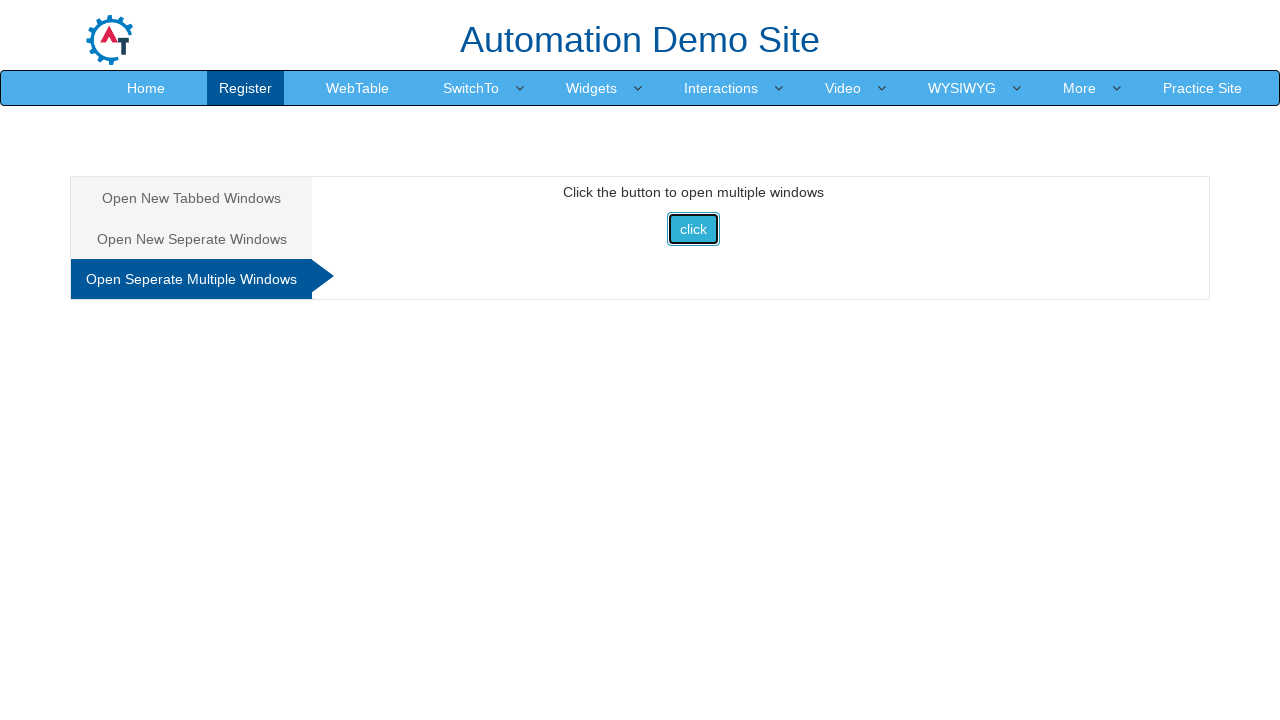

Closed first of the multiple windows
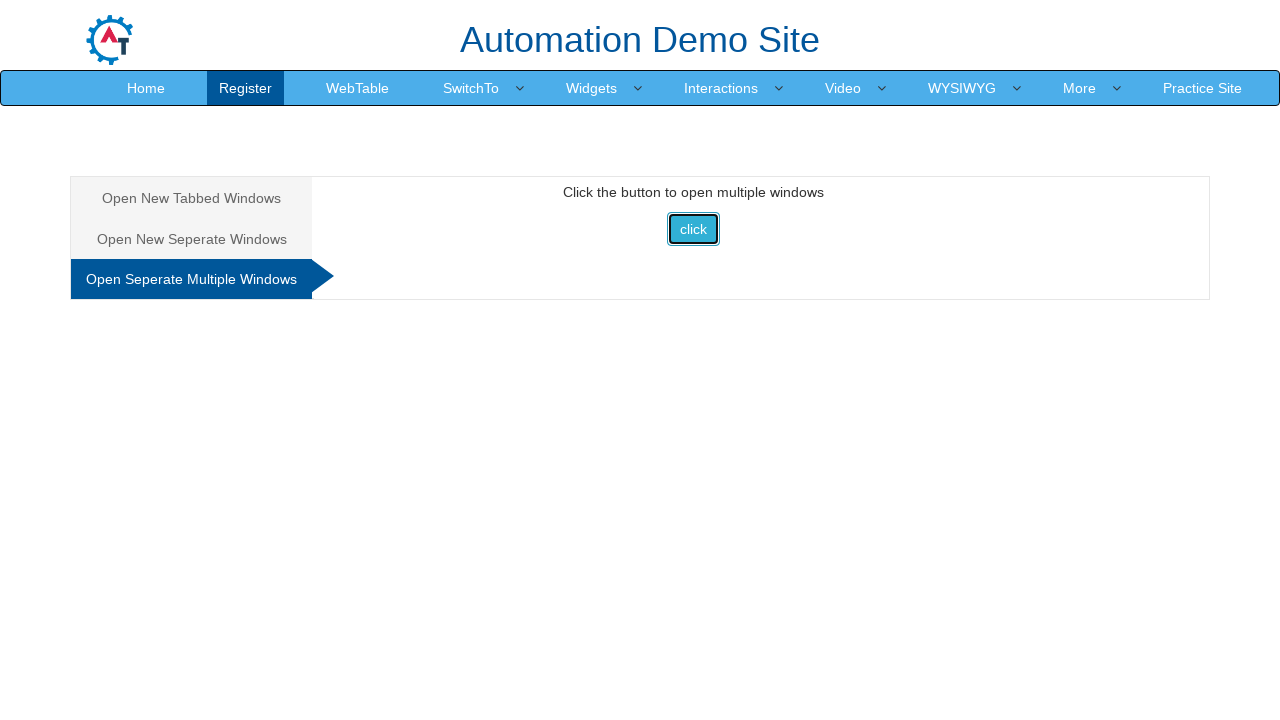

Closed second of the multiple windows
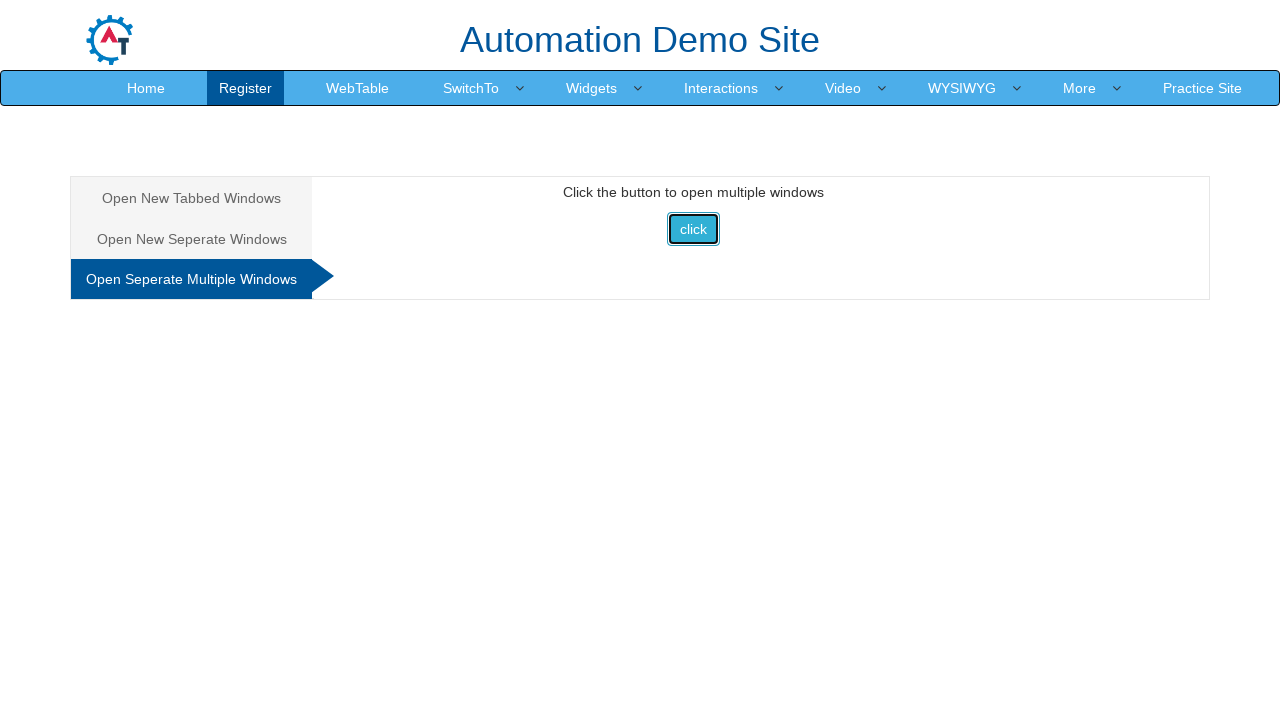

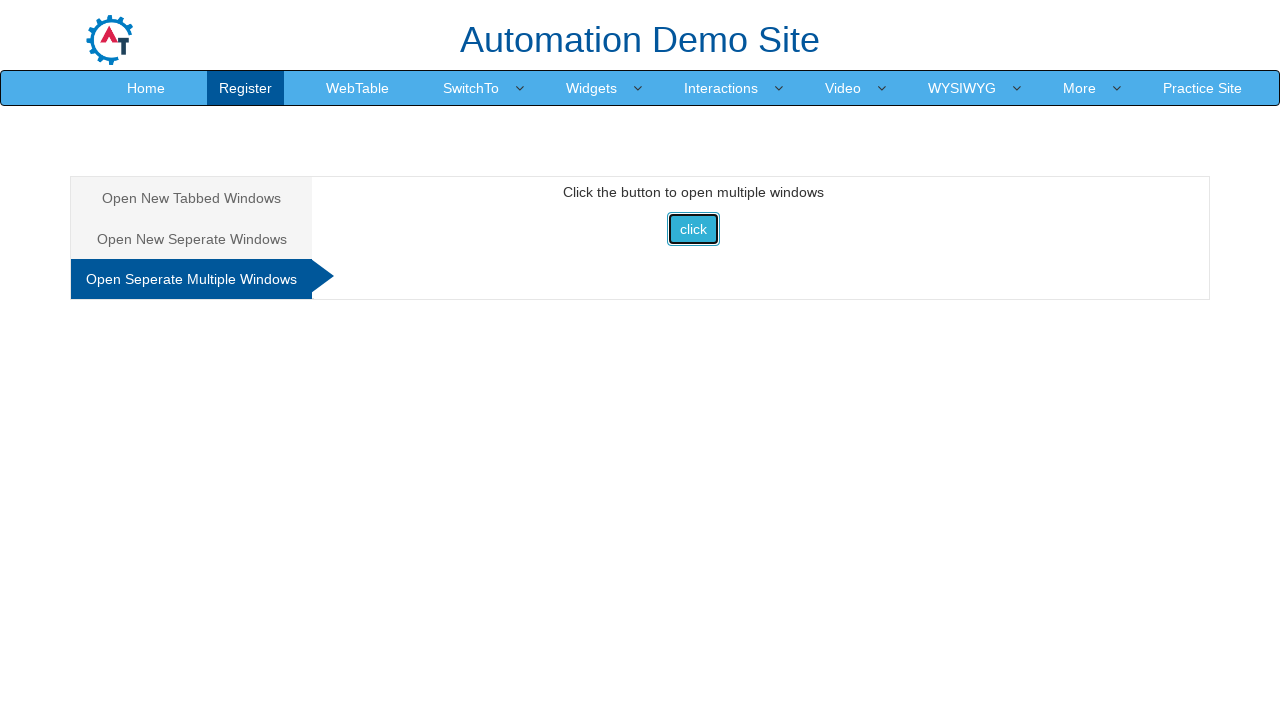